Tests working with multiple browser windows using a more robust approach - stores the original window handle before opening a new window, then switches between them to verify page titles.

Starting URL: https://the-internet.herokuapp.com/windows

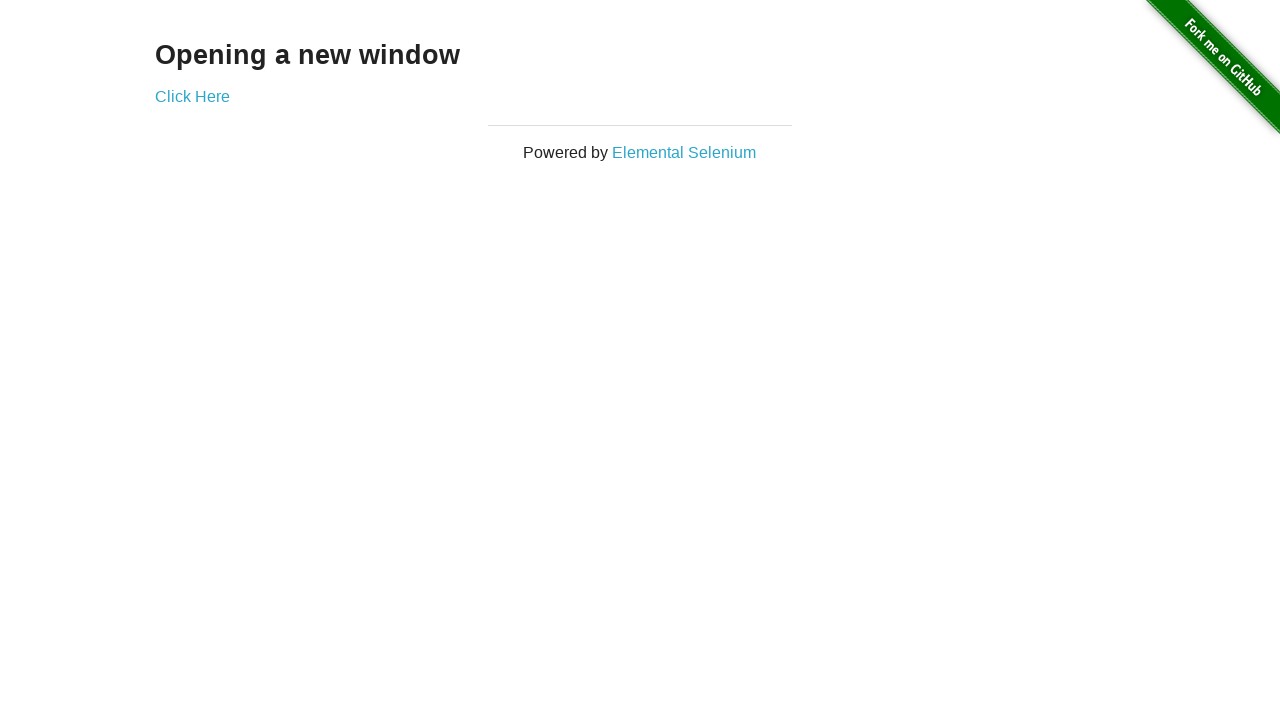

Stored reference to the first page
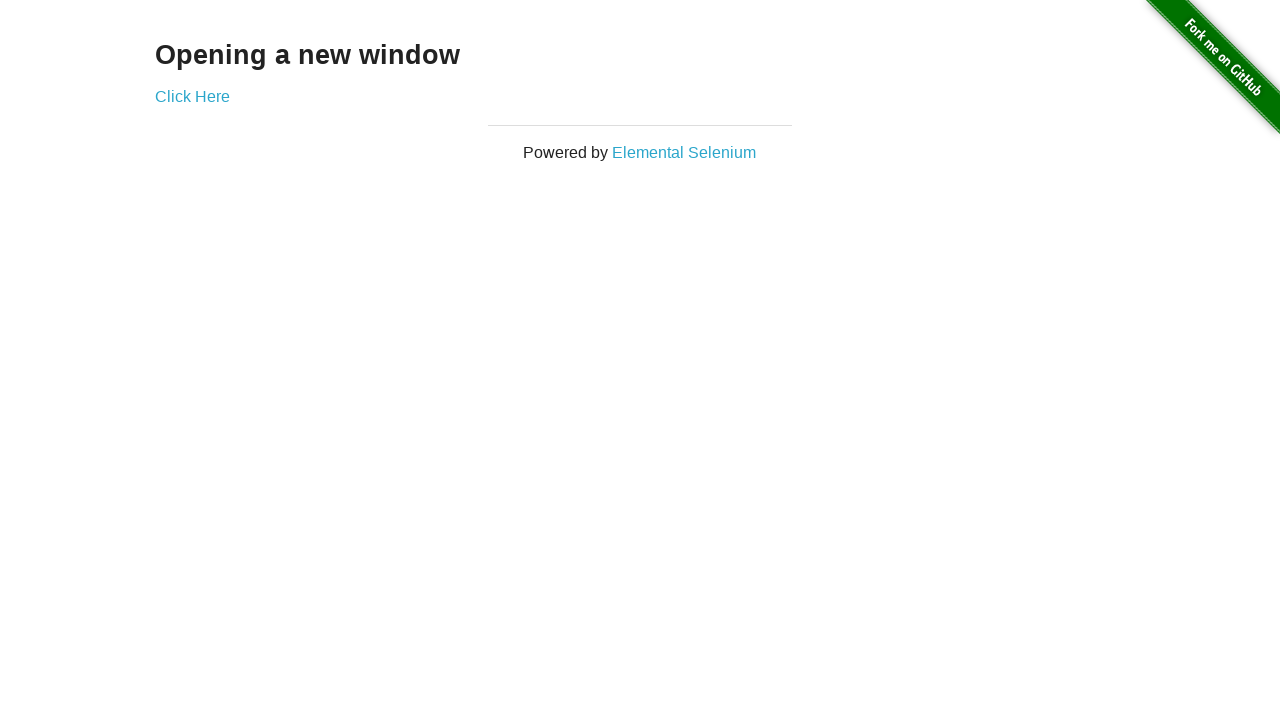

Clicked link to open a new window at (192, 96) on .example a
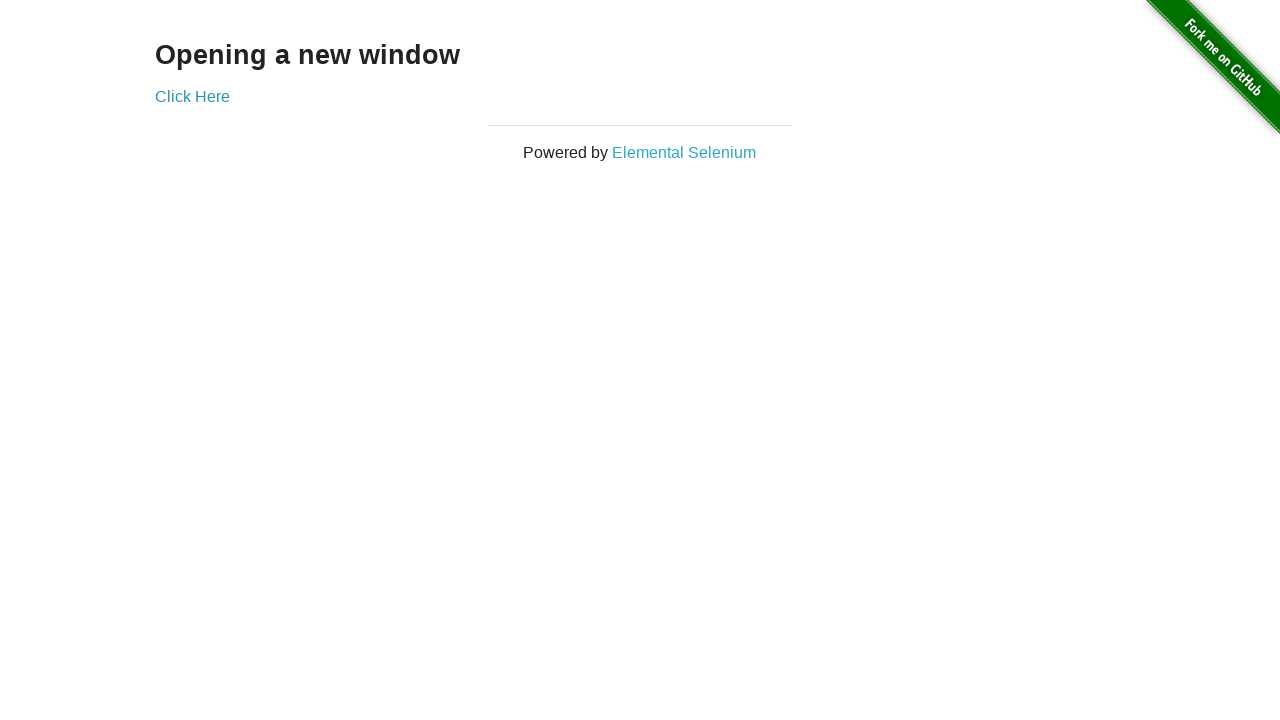

Captured the new page object
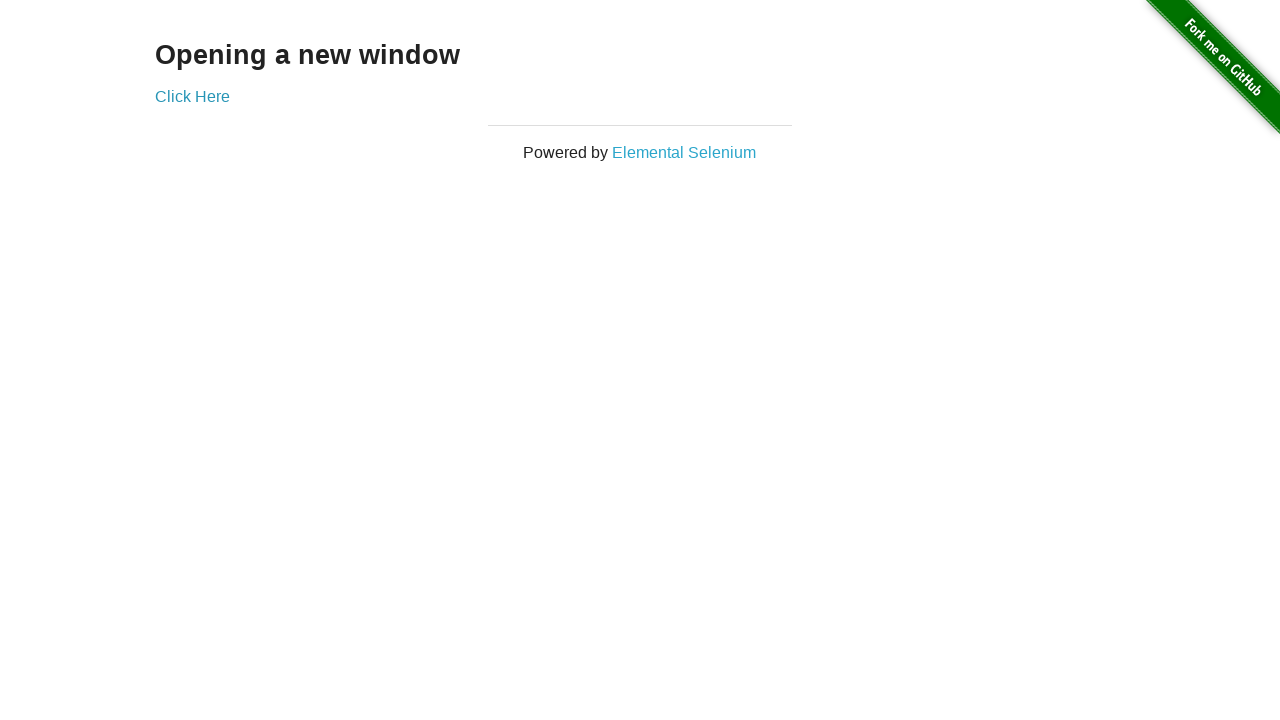

New page finished loading
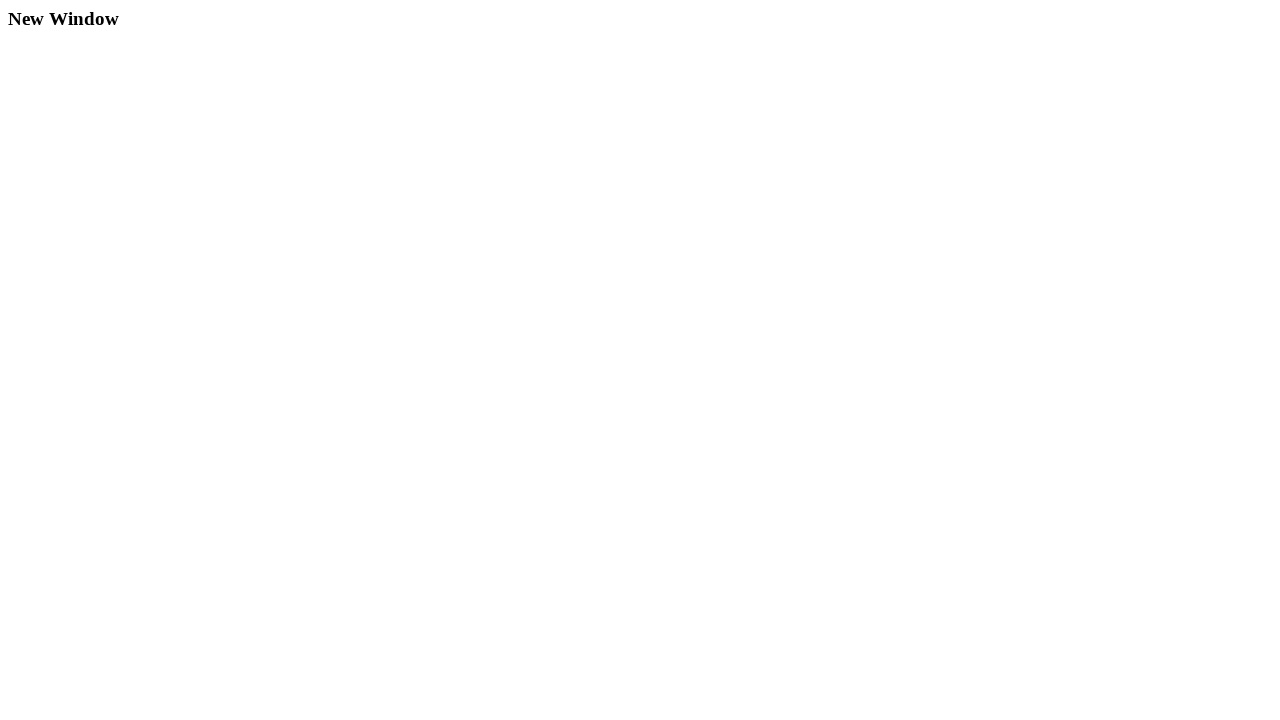

Verified first window title is 'The Internet'
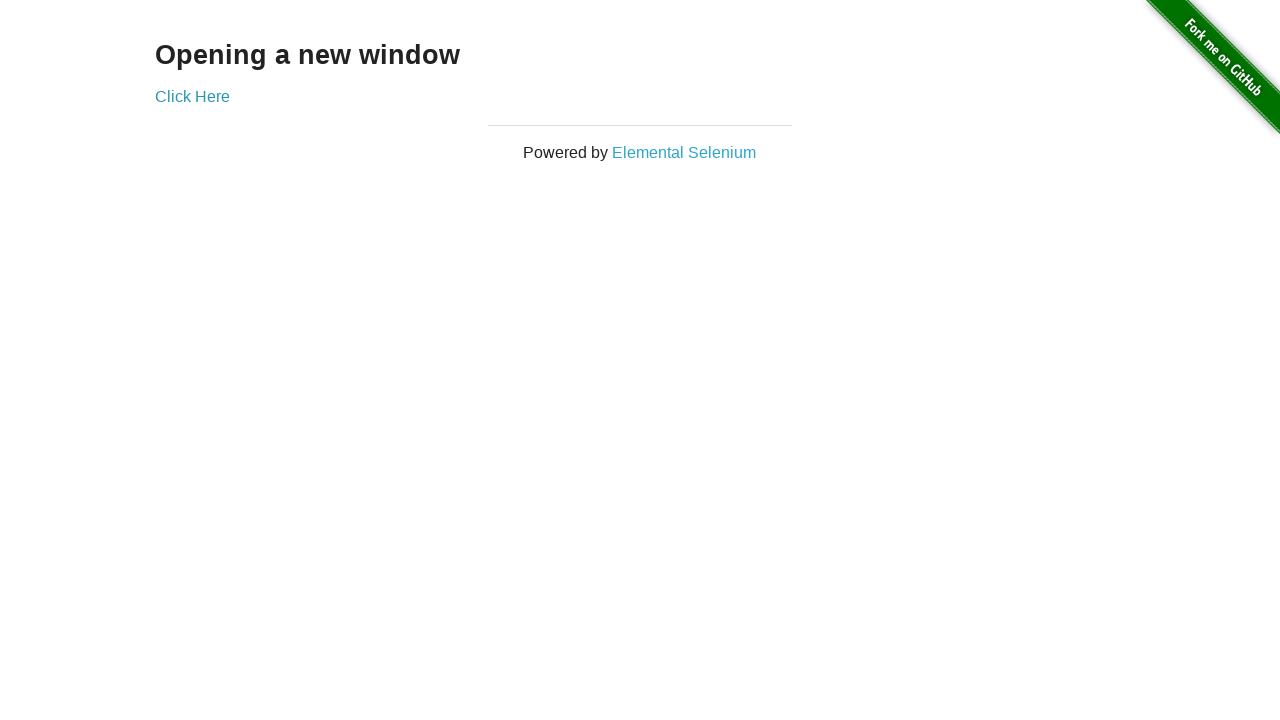

Verified new window title is 'New Window'
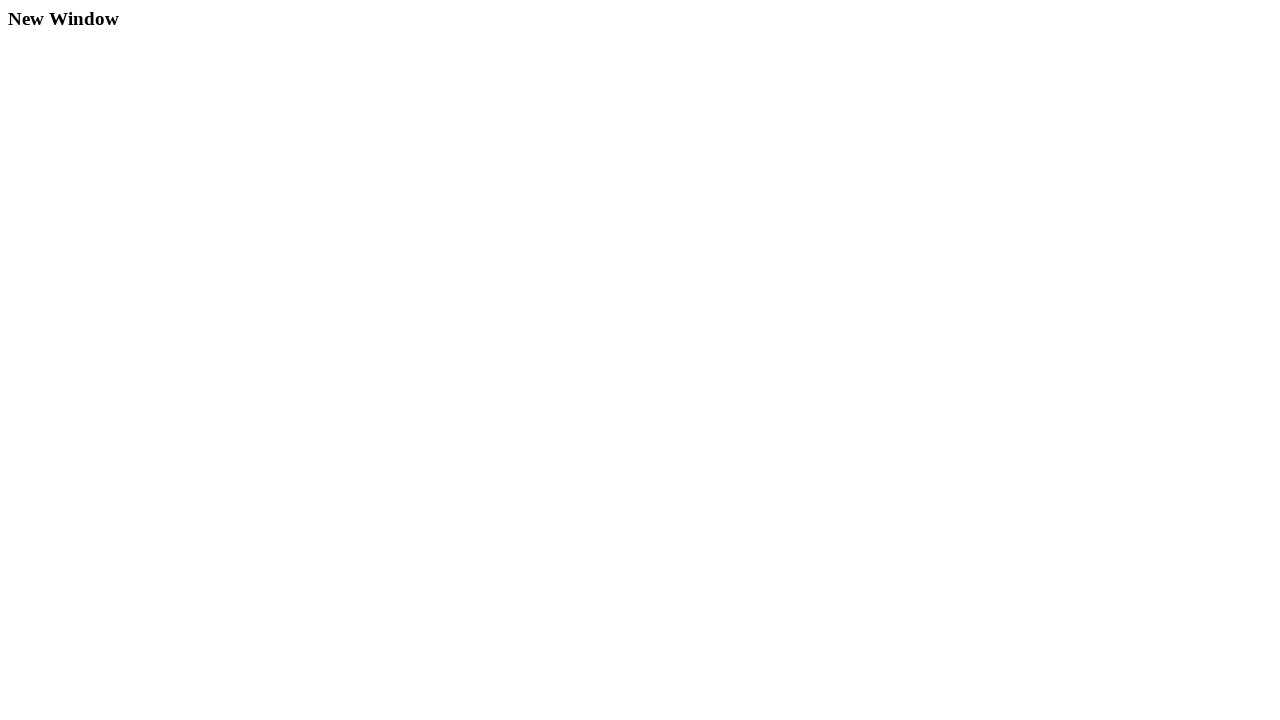

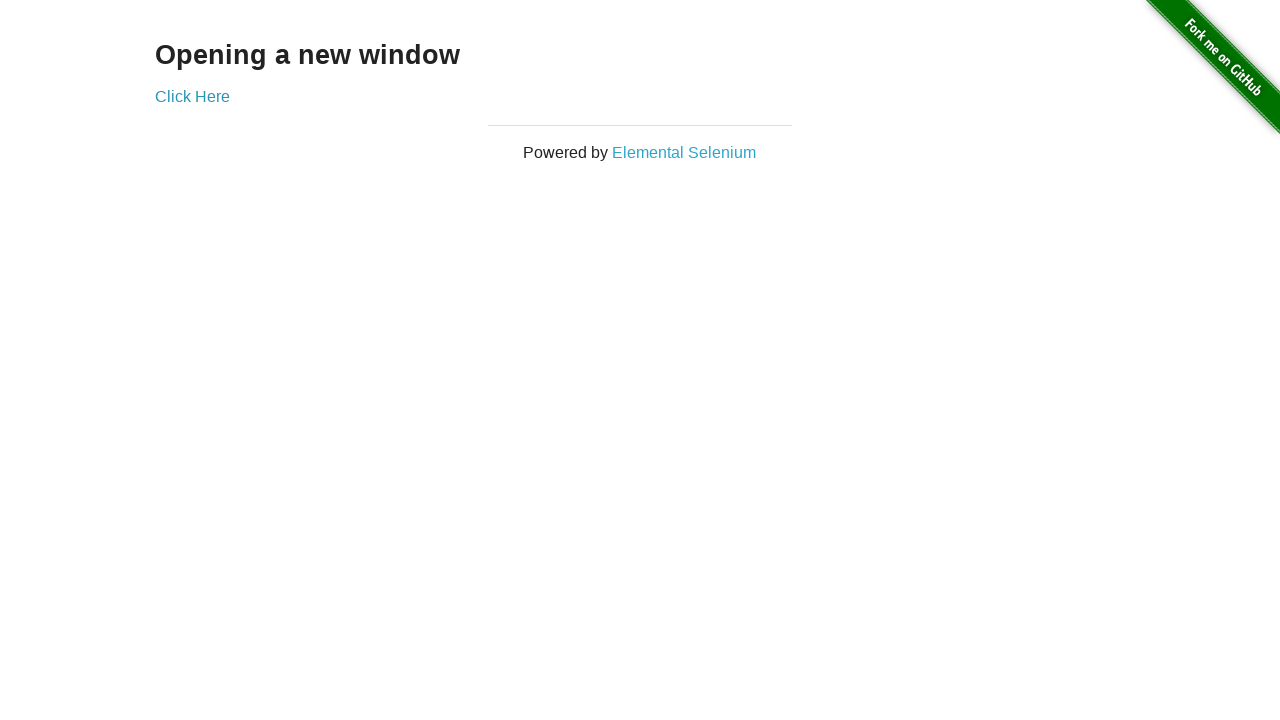